Tests the enabled/disabled state of return date field when toggling between round trip and one way radio buttons on a flight booking form

Starting URL: https://rahulshettyacademy.com/dropdownsPractise/

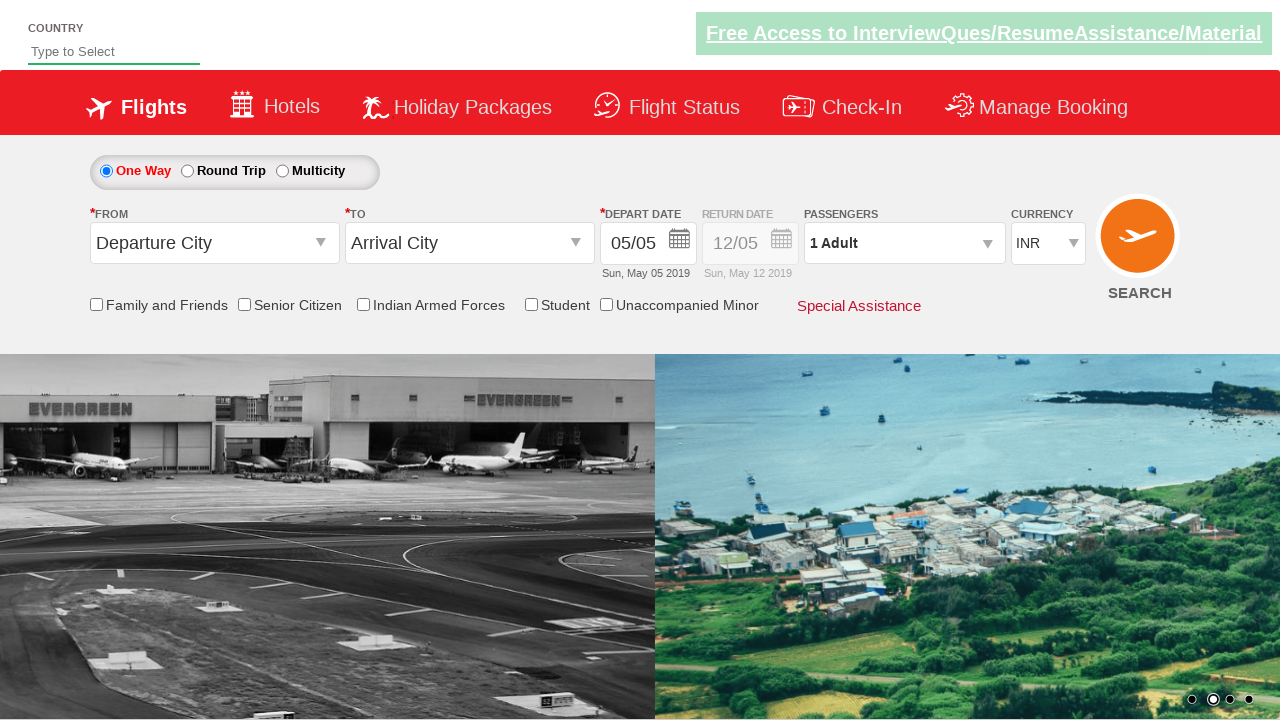

Clicked round trip radio button at (187, 171) on #ctl00_mainContent_rbtnl_Trip_1
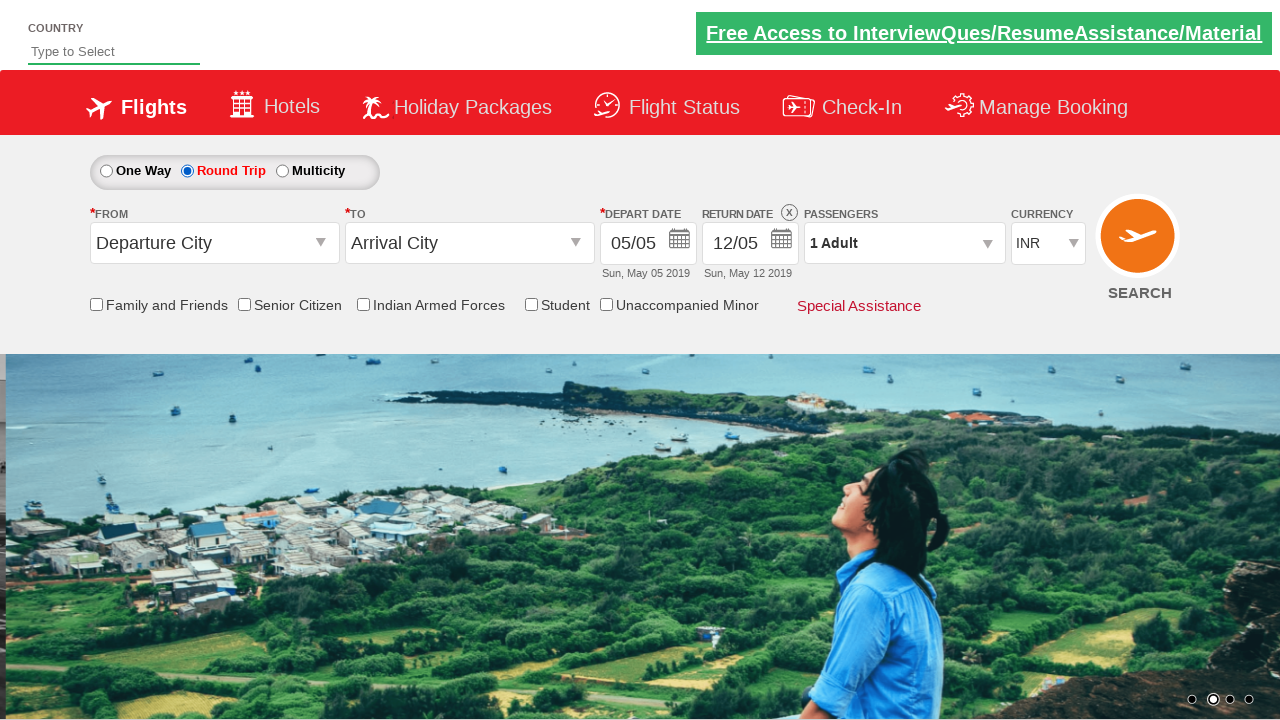

Retrieved style attribute of return date field
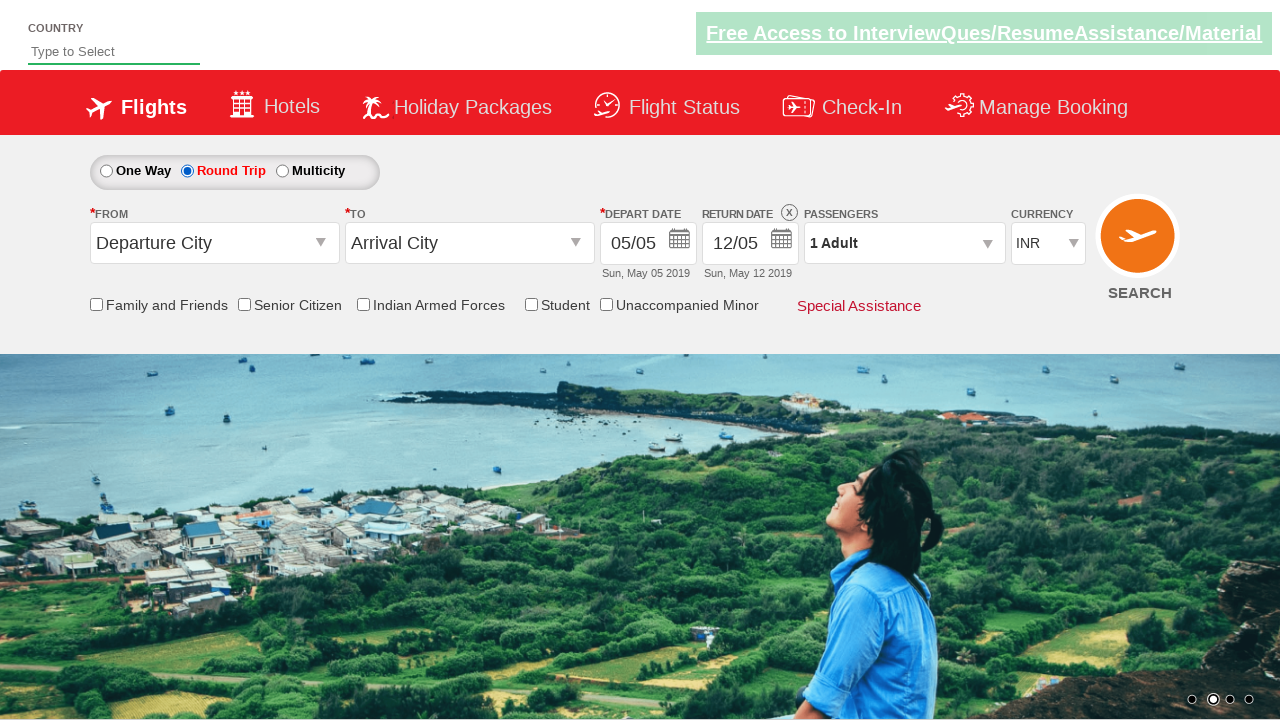

Verified return date field is enabled for round trip (opacity = 1)
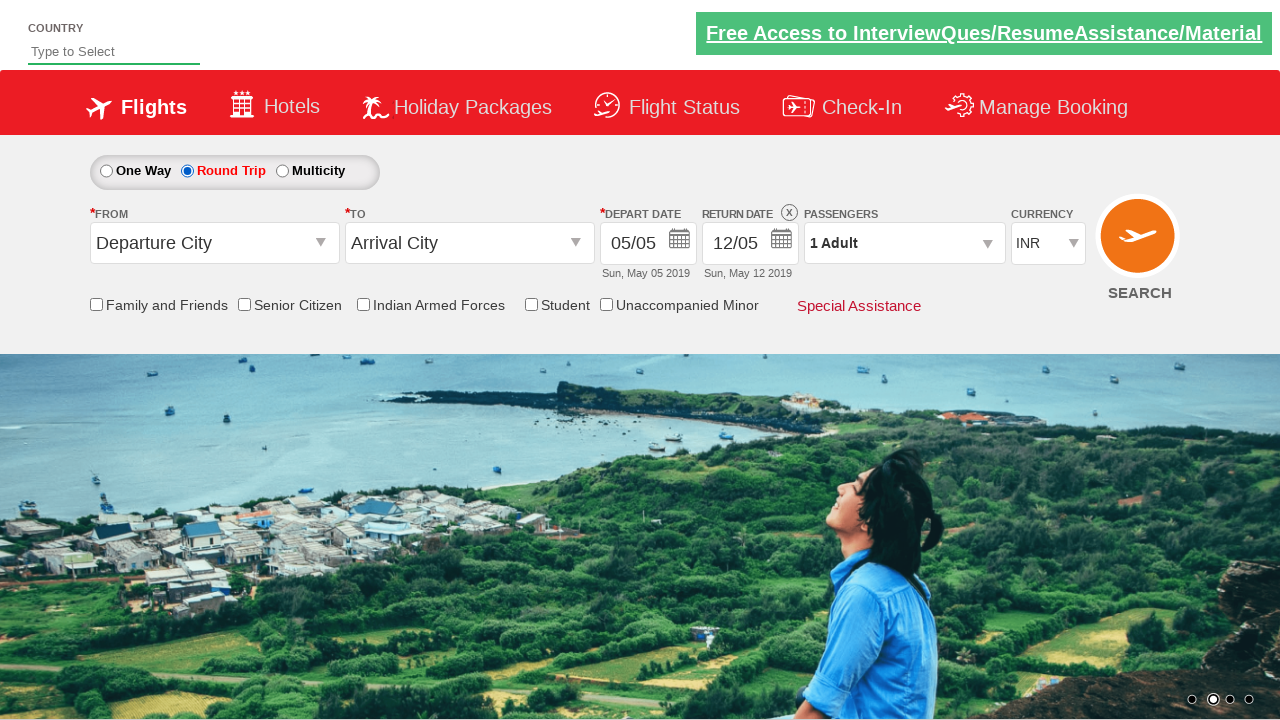

Clicked one way radio button at (106, 171) on #ctl00_mainContent_rbtnl_Trip_0
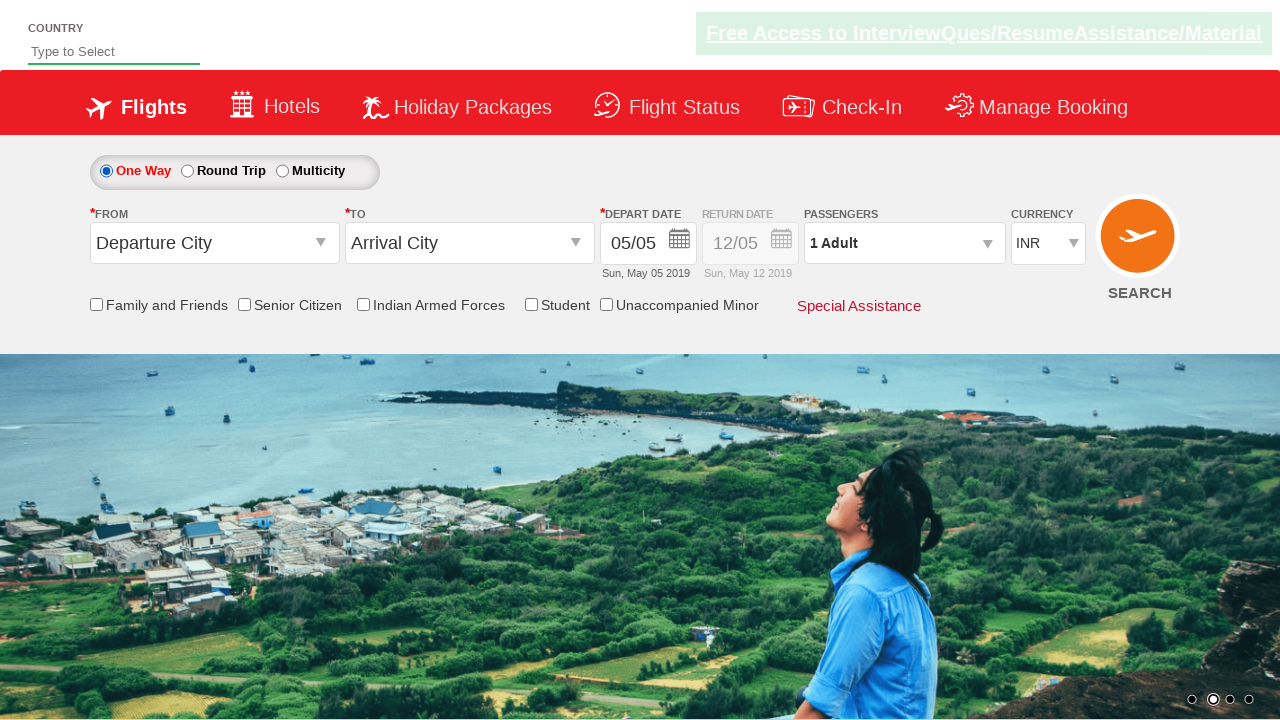

Retrieved style attribute of return date field
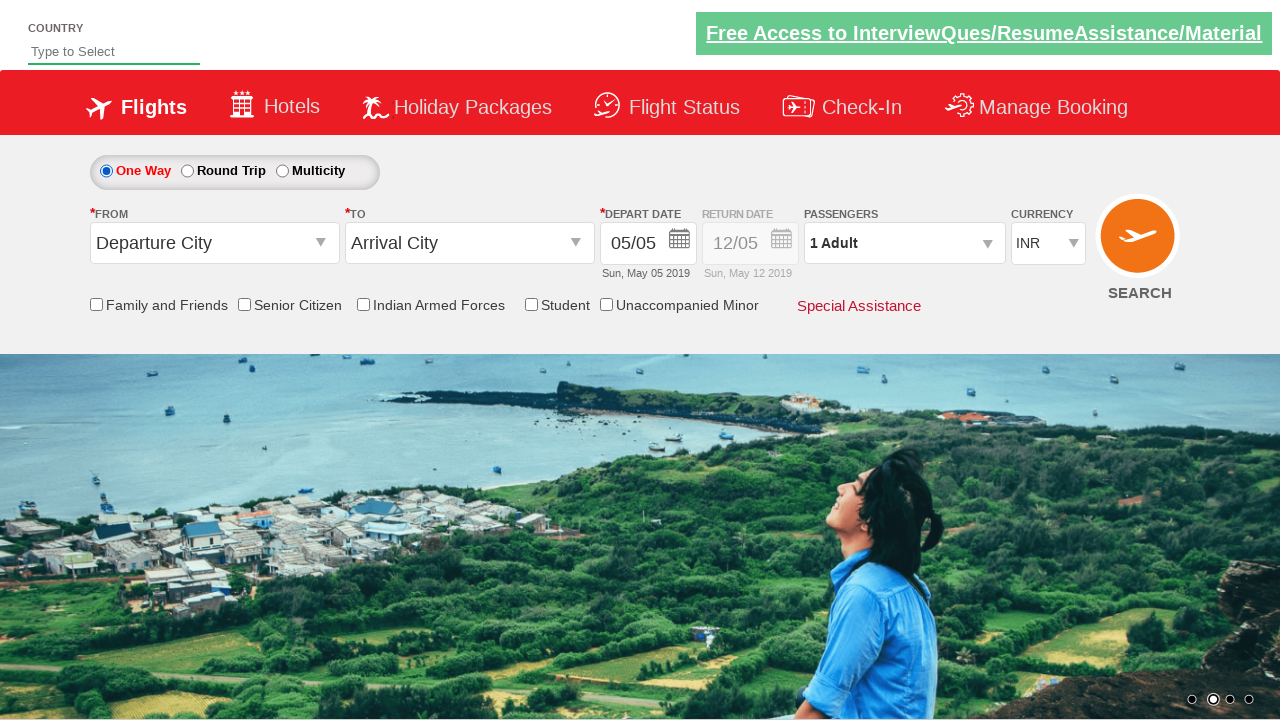

Verified return date field is disabled for one way trip (opacity = 0.5)
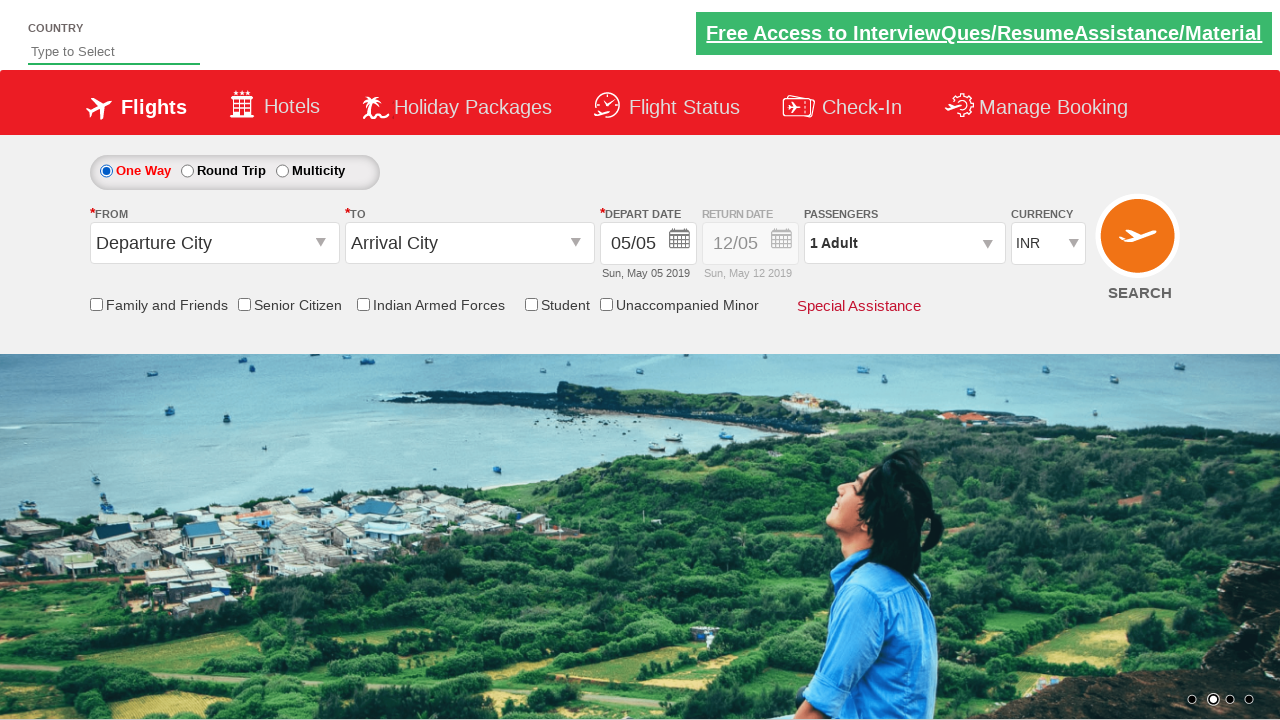

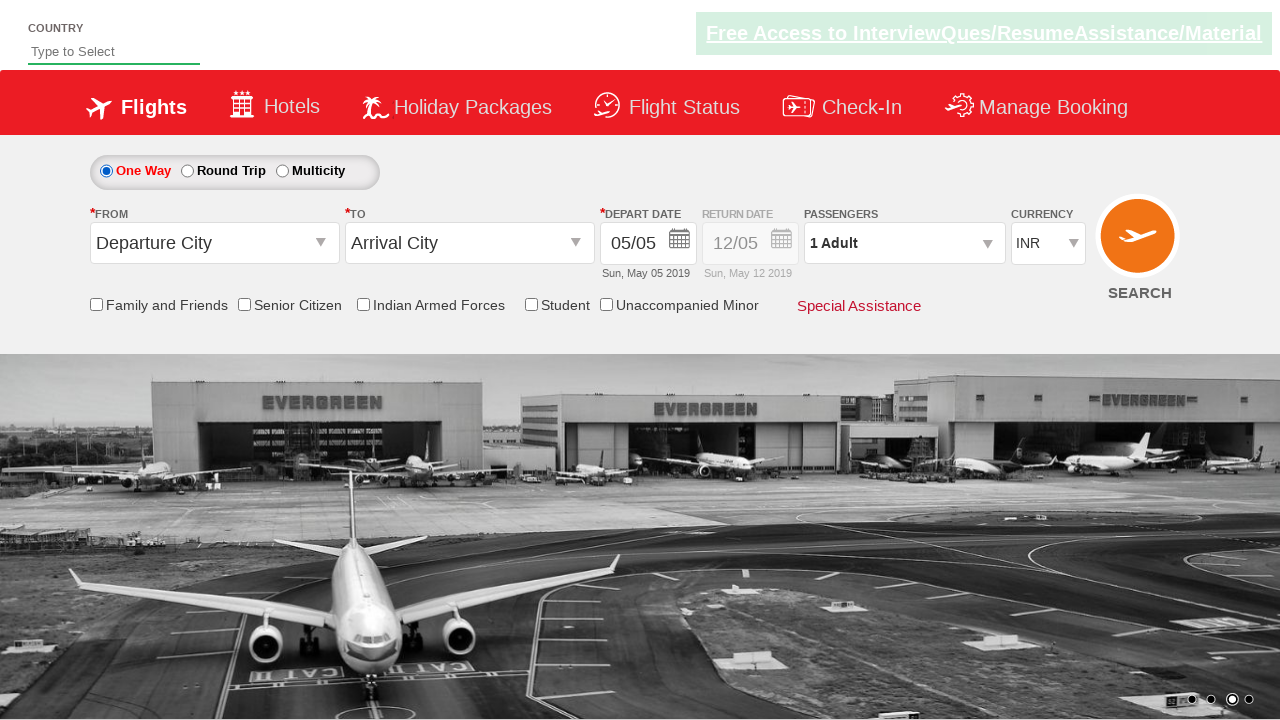